Tests file download functionality by clicking on a download link and verifying the file was downloaded

Starting URL: https://the-internet.herokuapp.com/download

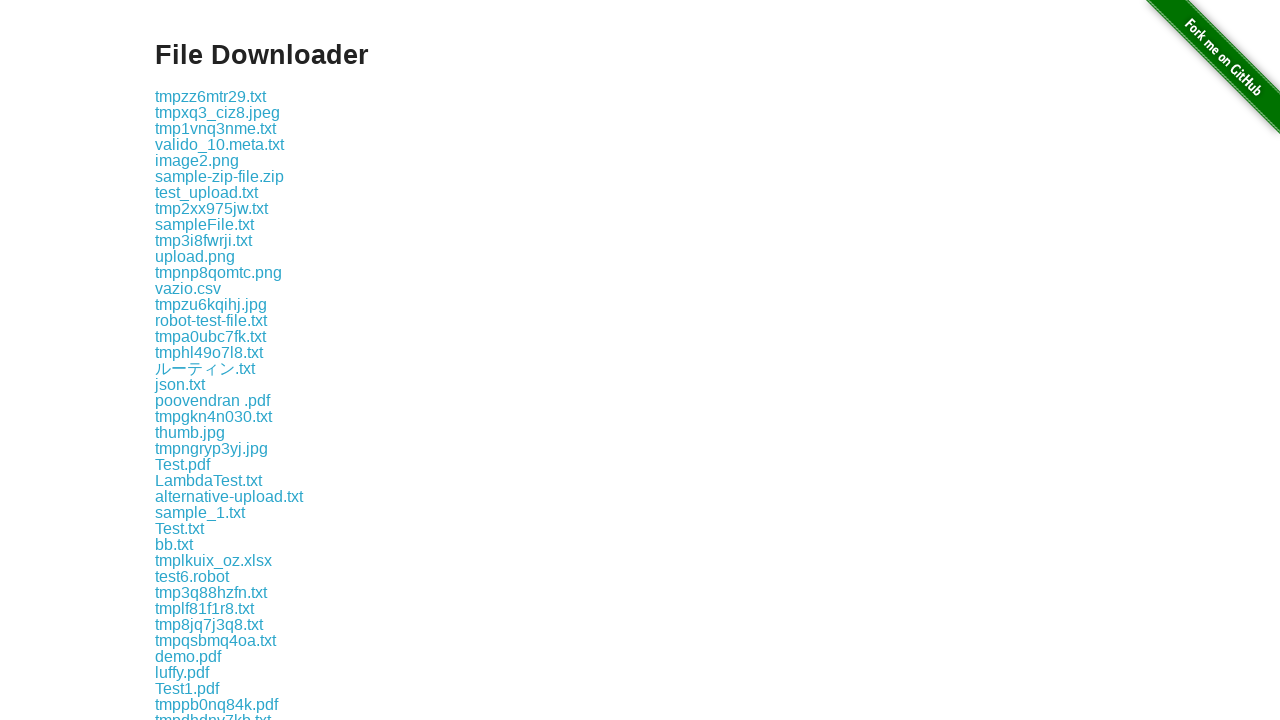

Clicked on test.png download link at (183, 360) on xpath=//a[text()='test.png']
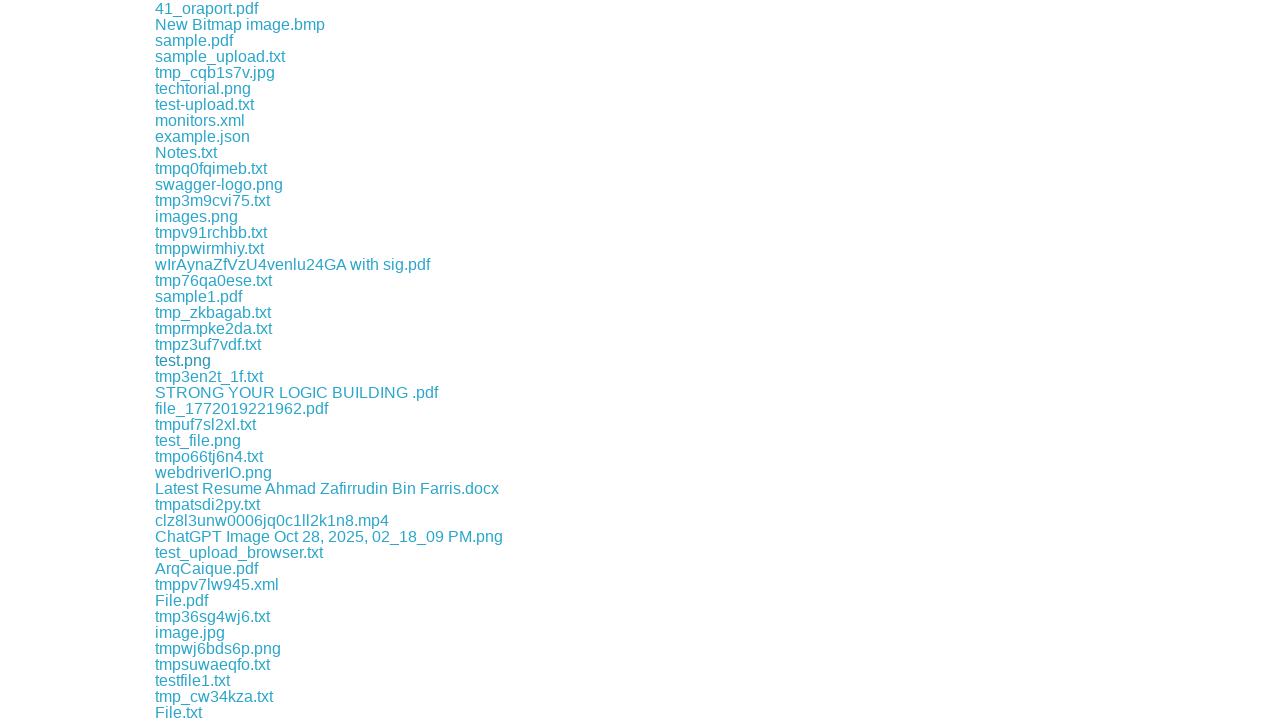

Waited 5 seconds for download to complete
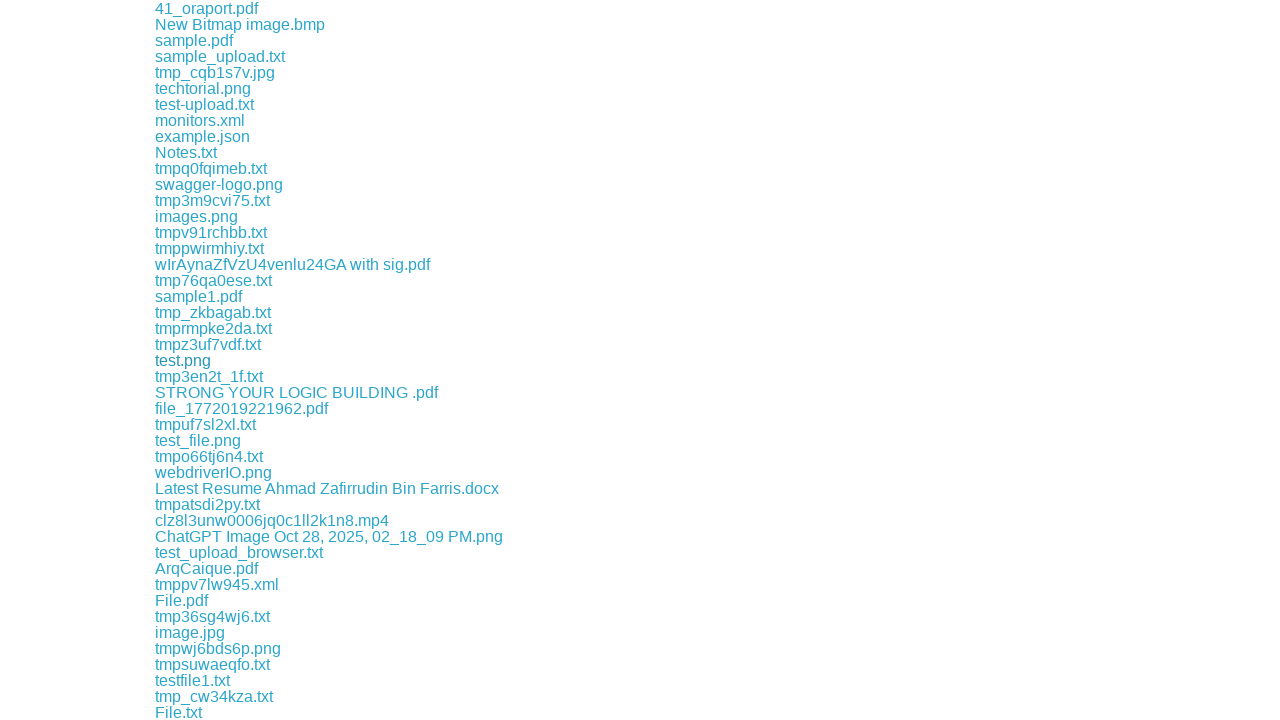

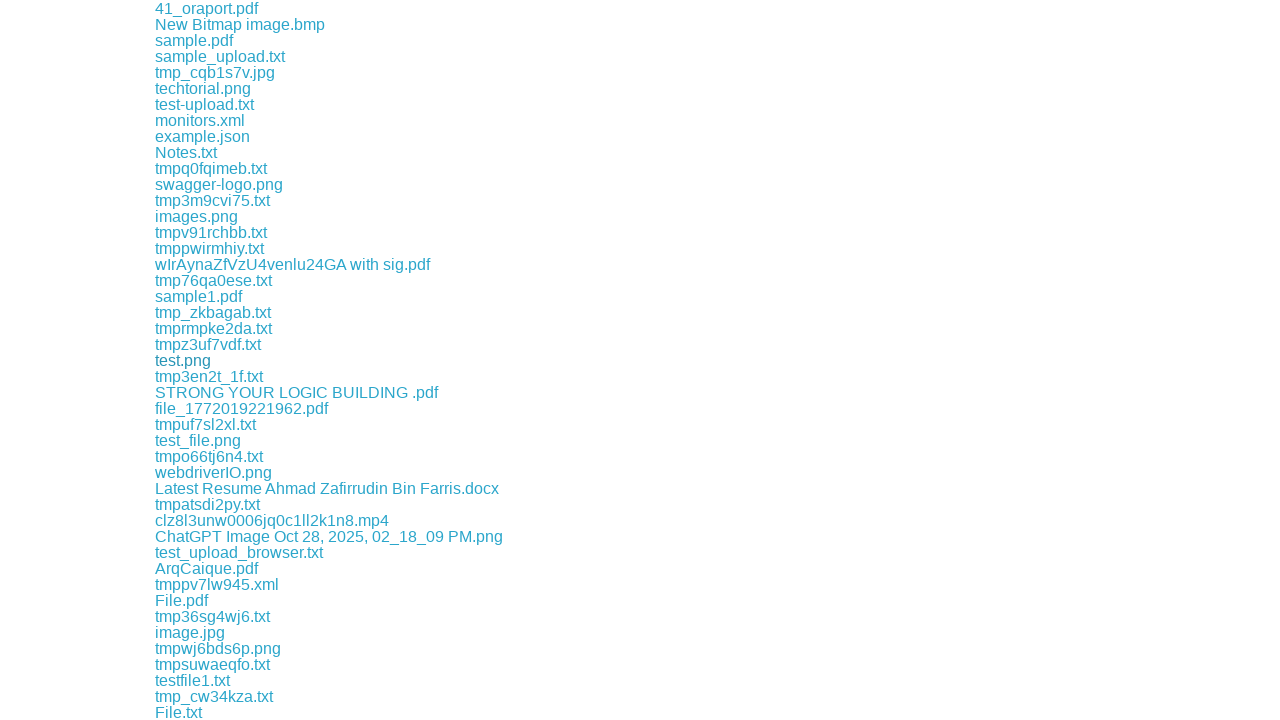